Tests the Python.org search functionality by entering "pycon" as a search query and submitting the form

Starting URL: http://www.python.org

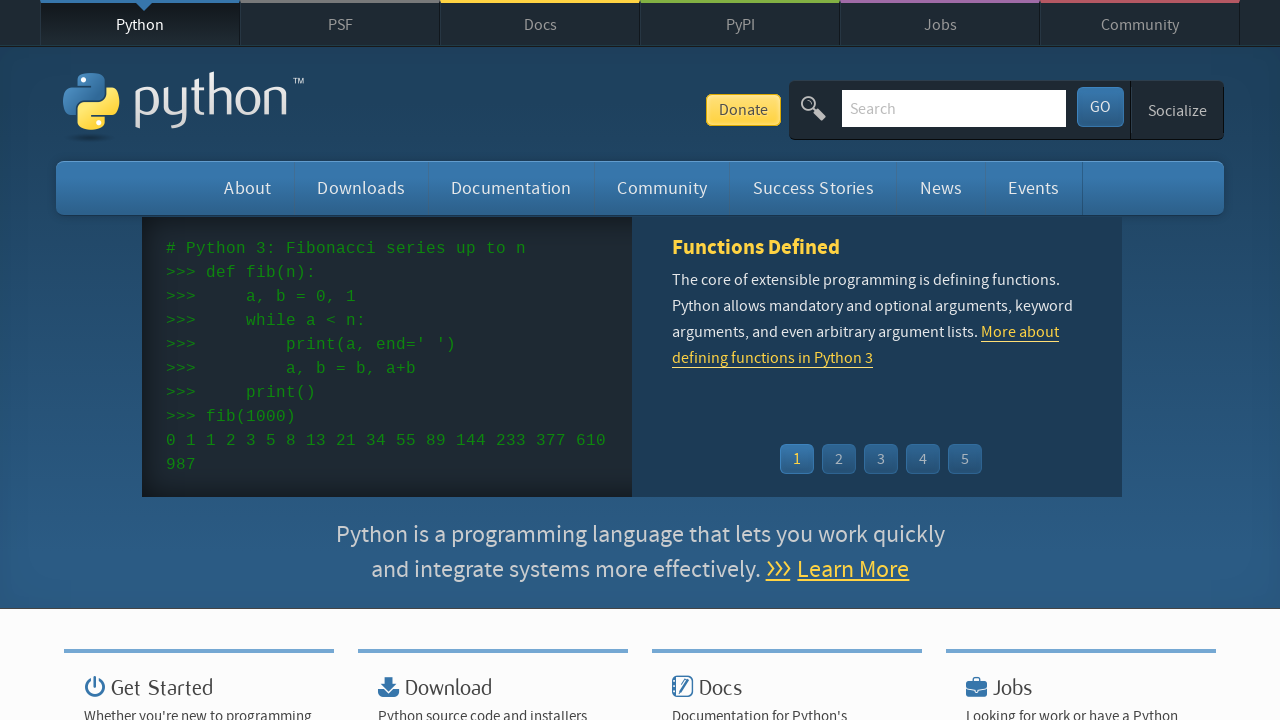

Verified page title contains 'Python'
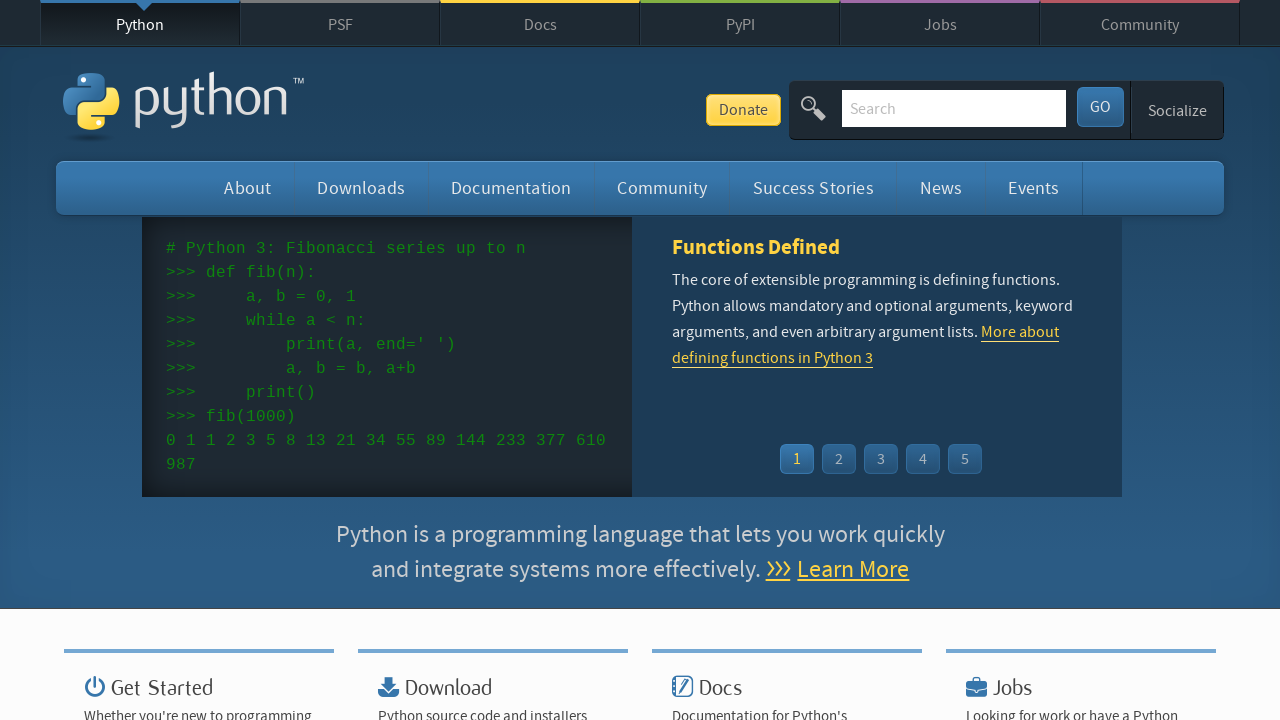

Filled search box with 'pycon' query on input[name='q']
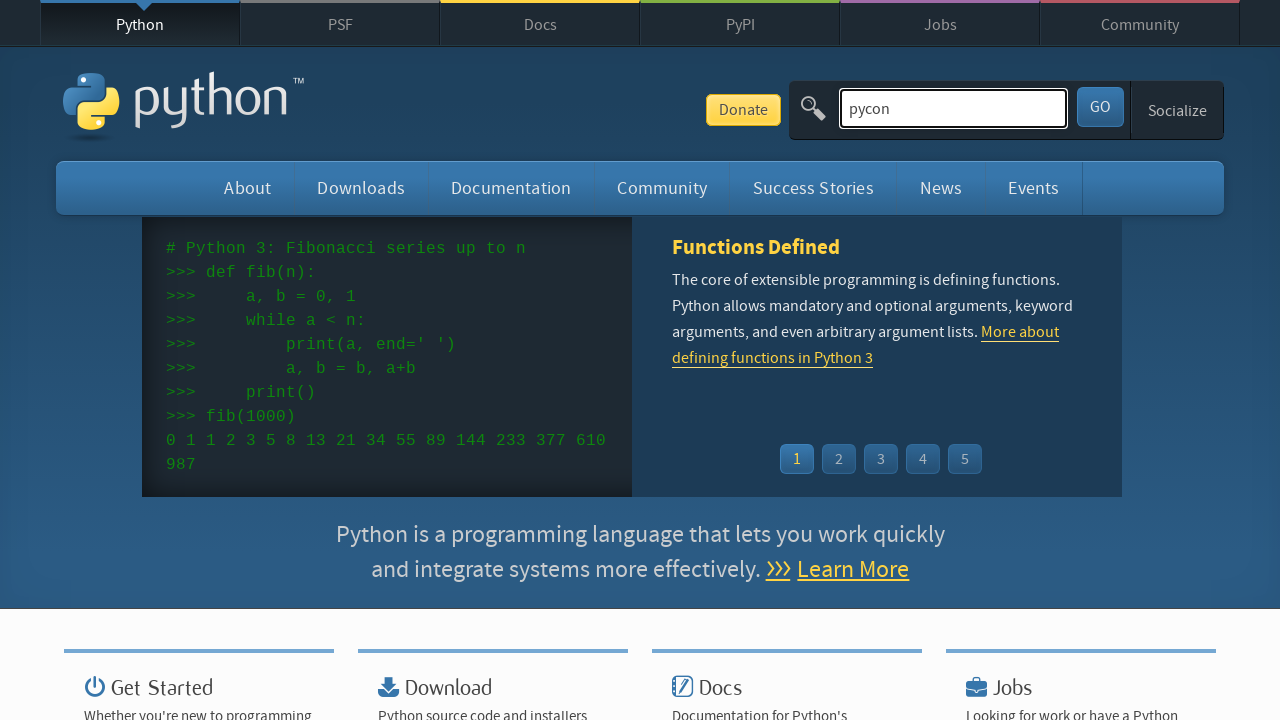

Submitted search form by pressing Enter on input[name='q']
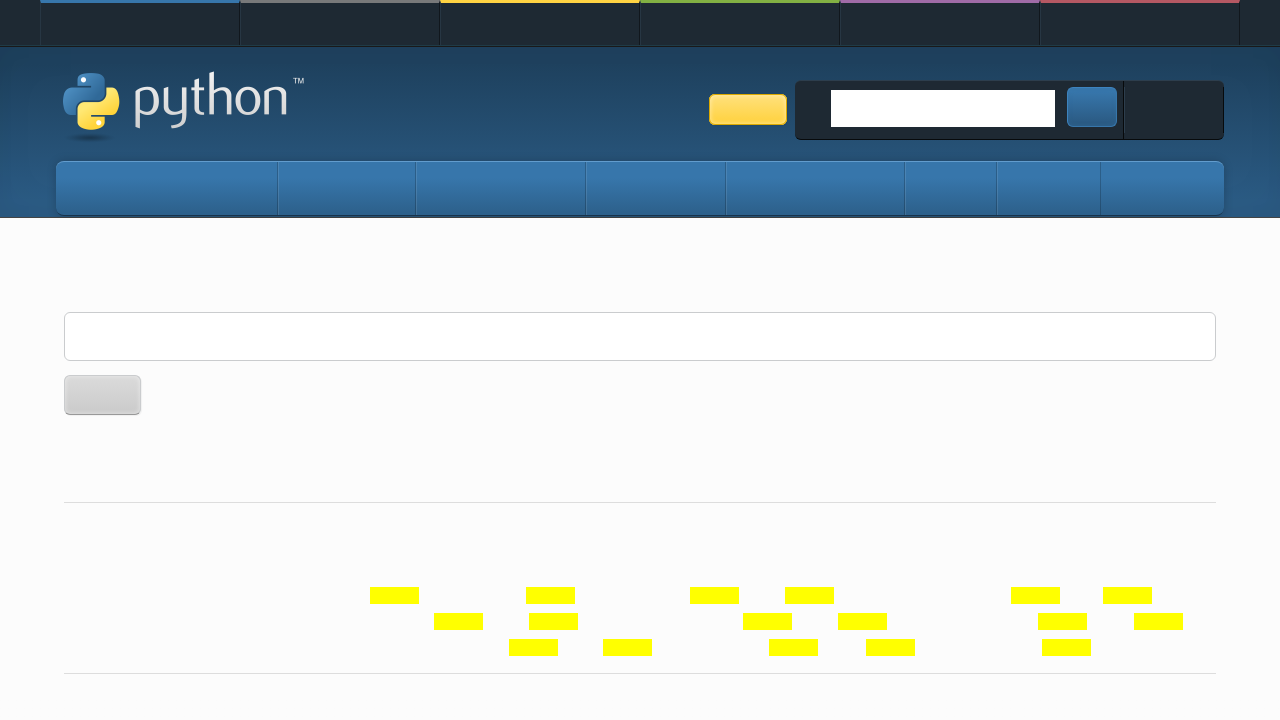

Waited for page to load after search submission
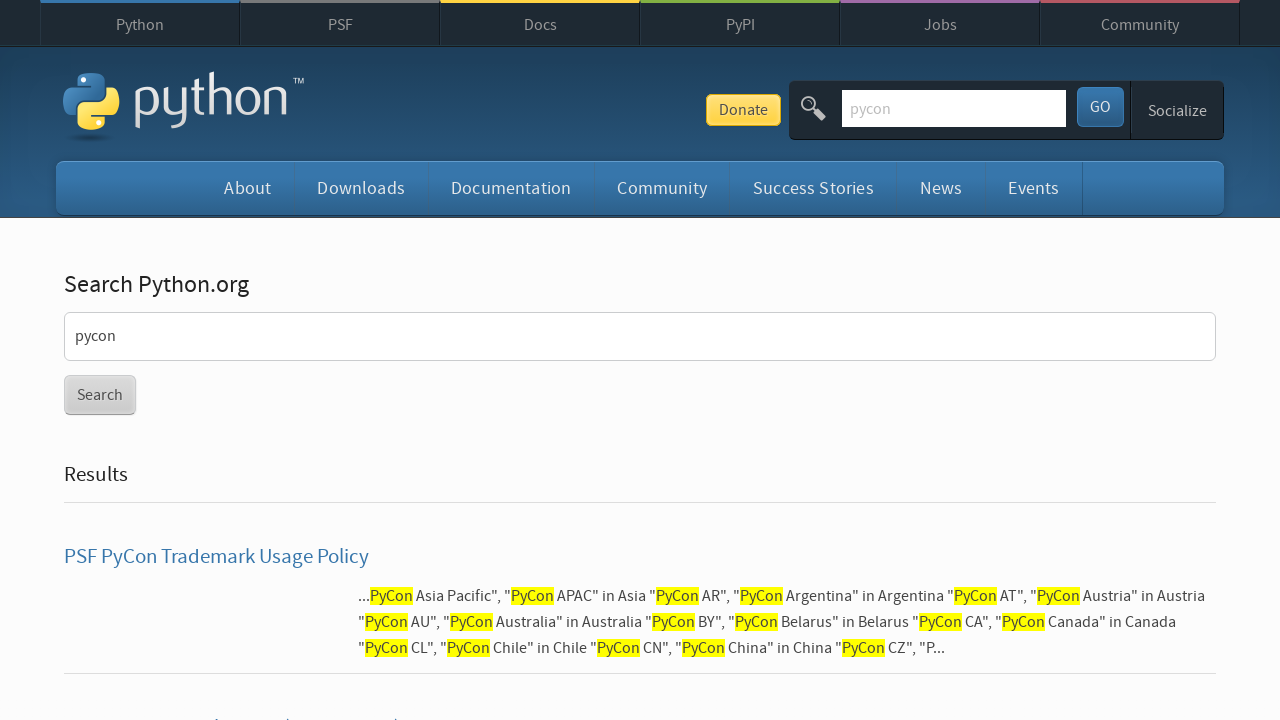

Verified that search returned results (no 'No results found' message)
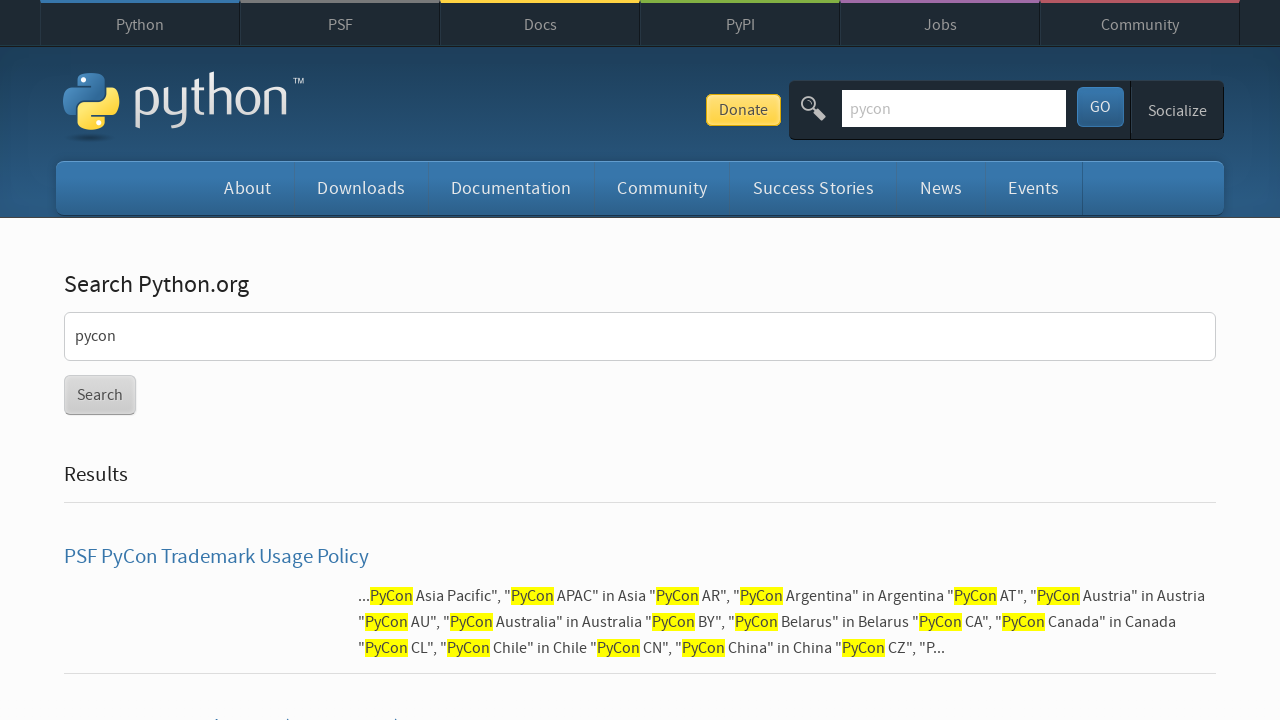

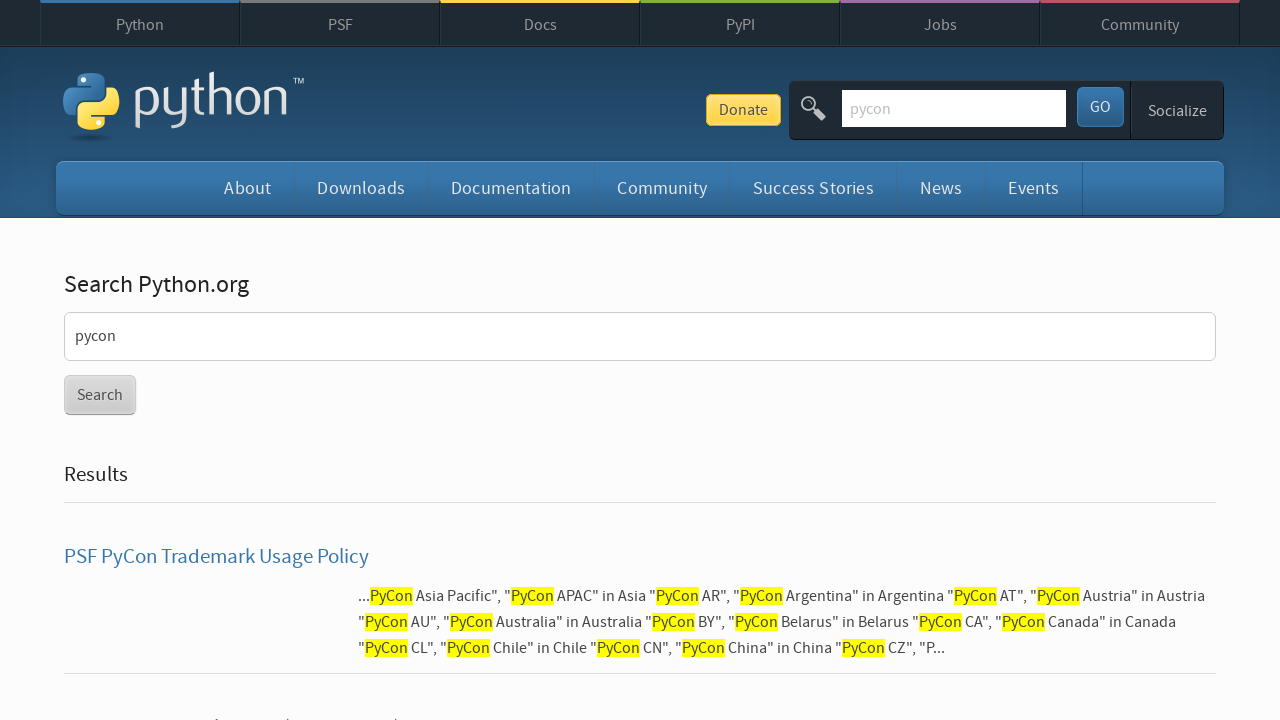